Tests clicking the Honda checkbox on a practice form page

Starting URL: https://www.letskodeit.com/practice

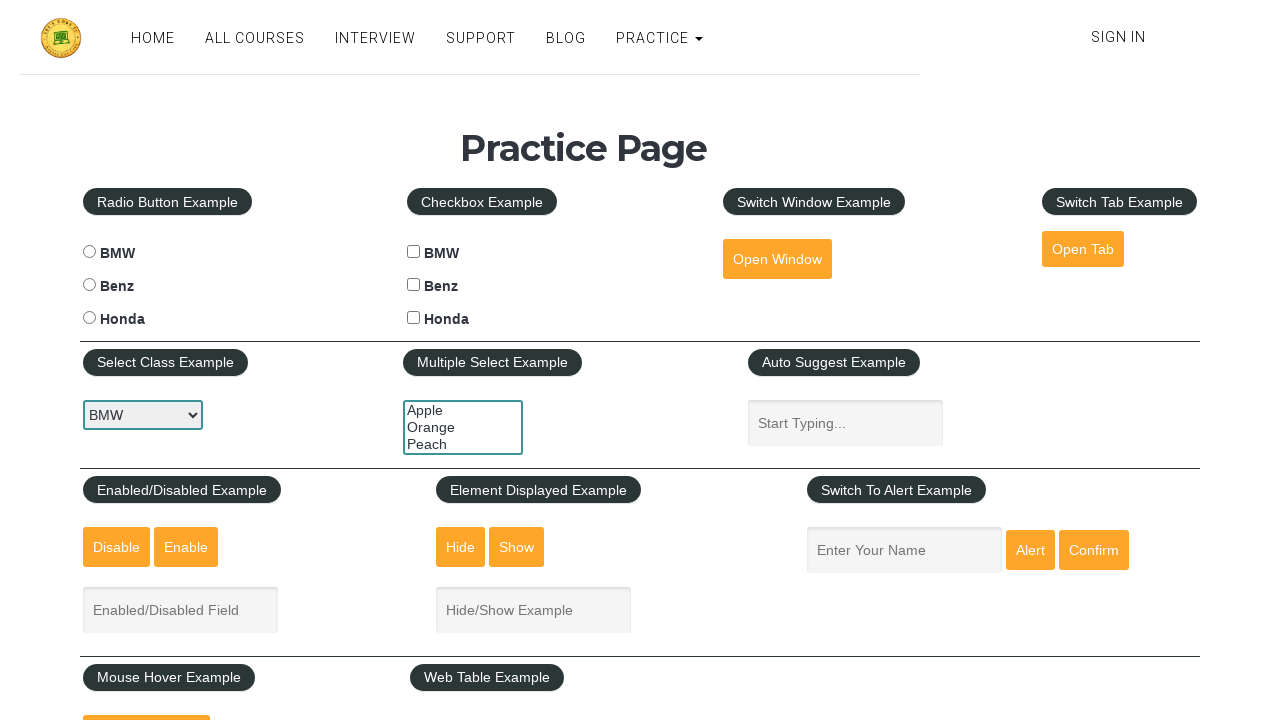

Clicked Honda checkbox on practice form at (414, 318) on #hondacheck
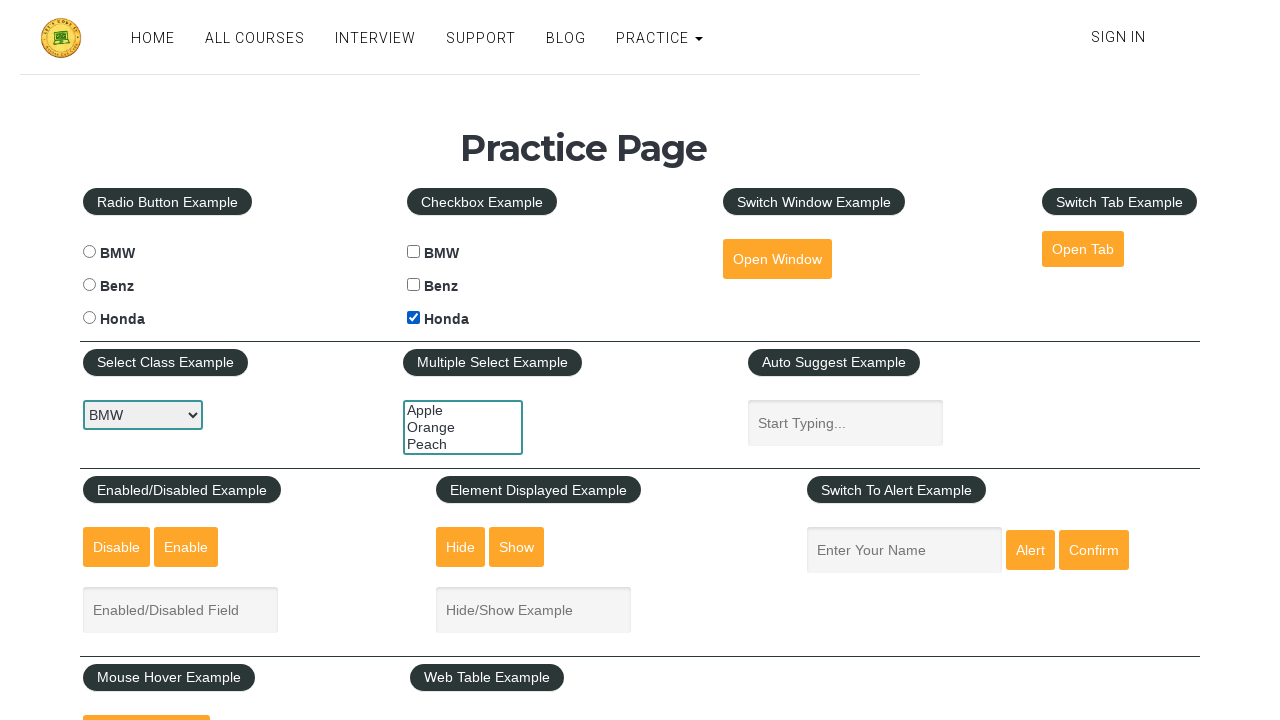

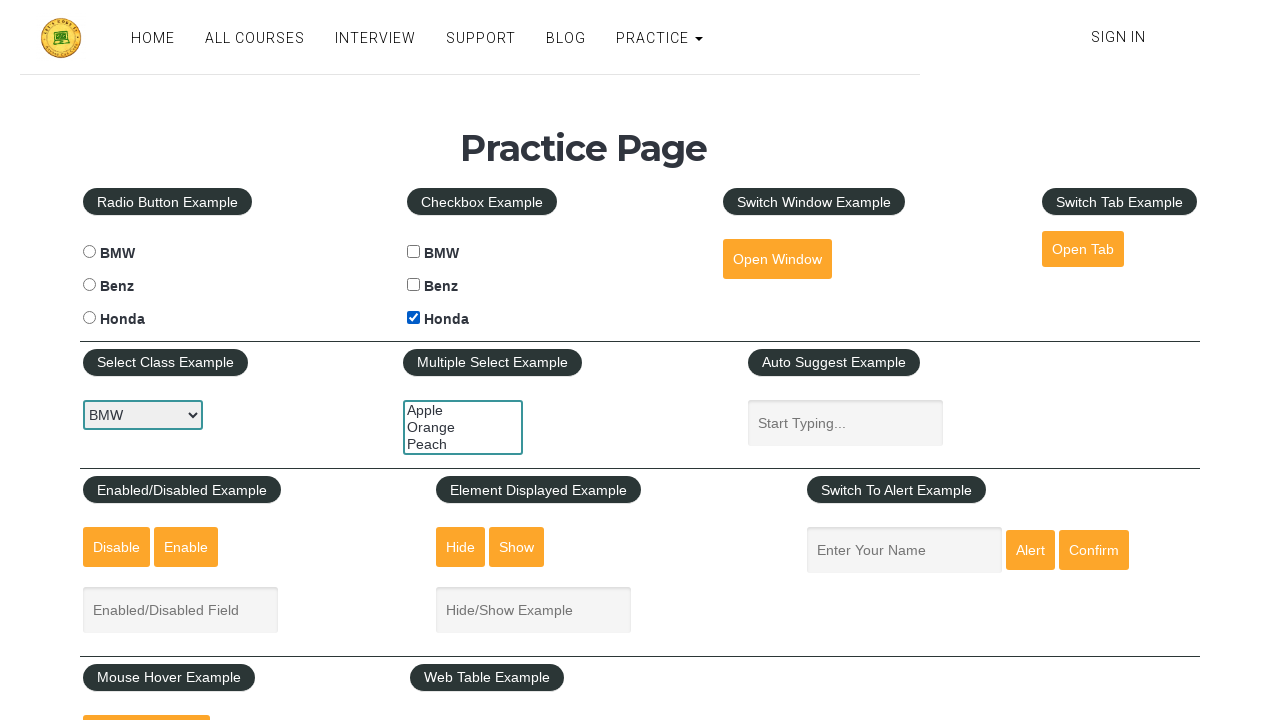